Tests a registration form by filling in first name, last name, and email fields, then submitting and verifying the success message.

Starting URL: http://suninjuly.github.io/registration1.html

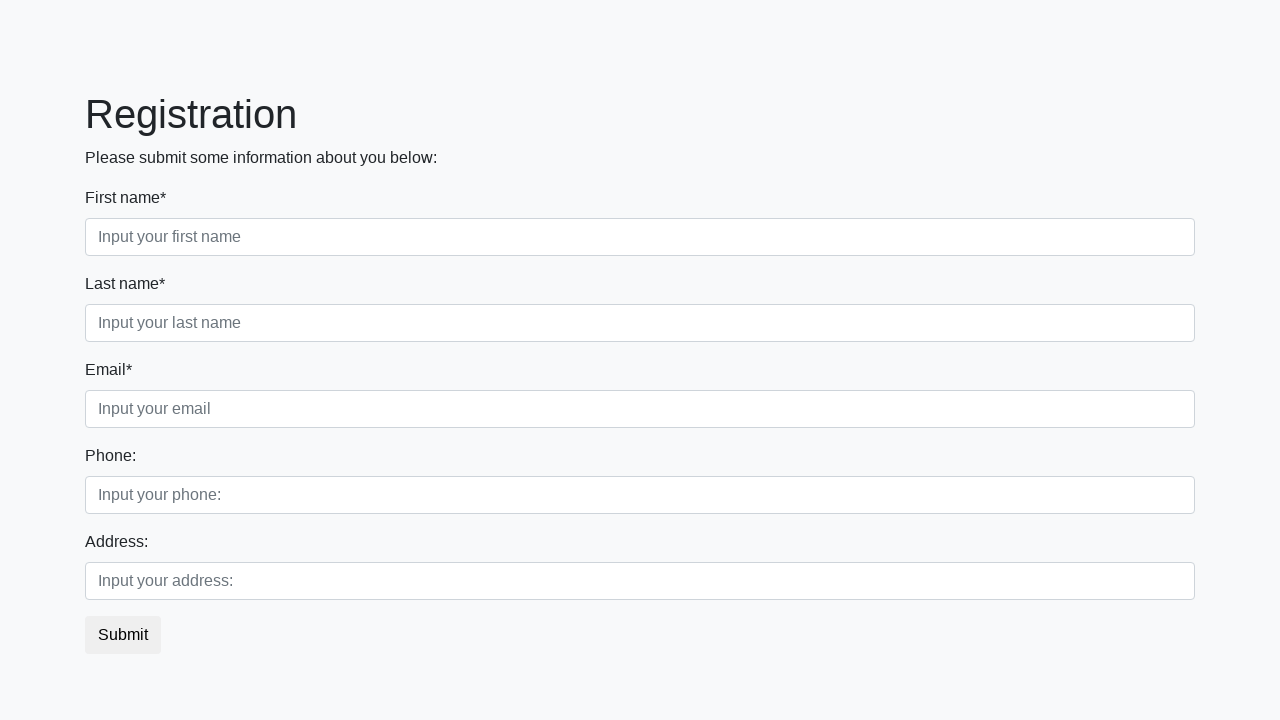

Filled first name field with 'Alexander' on input[placeholder='Input your first name']
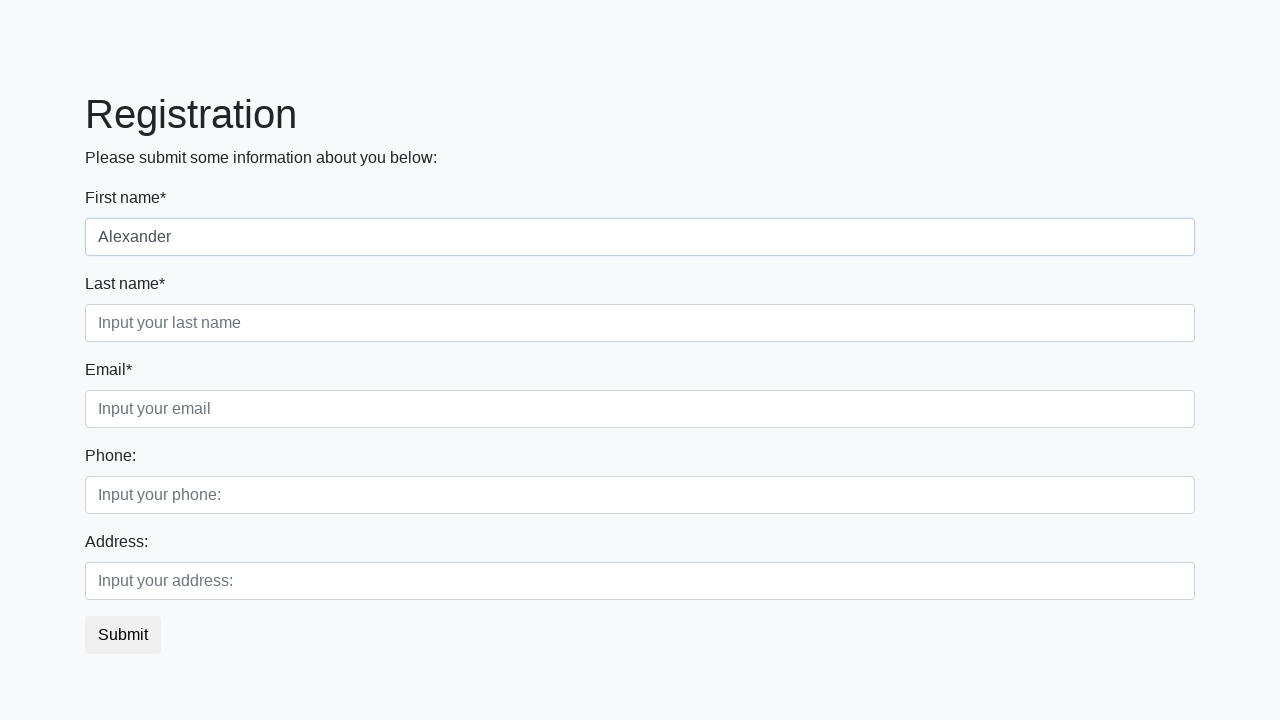

Filled last name field with 'Thompson' on input[placeholder='Input your last name']
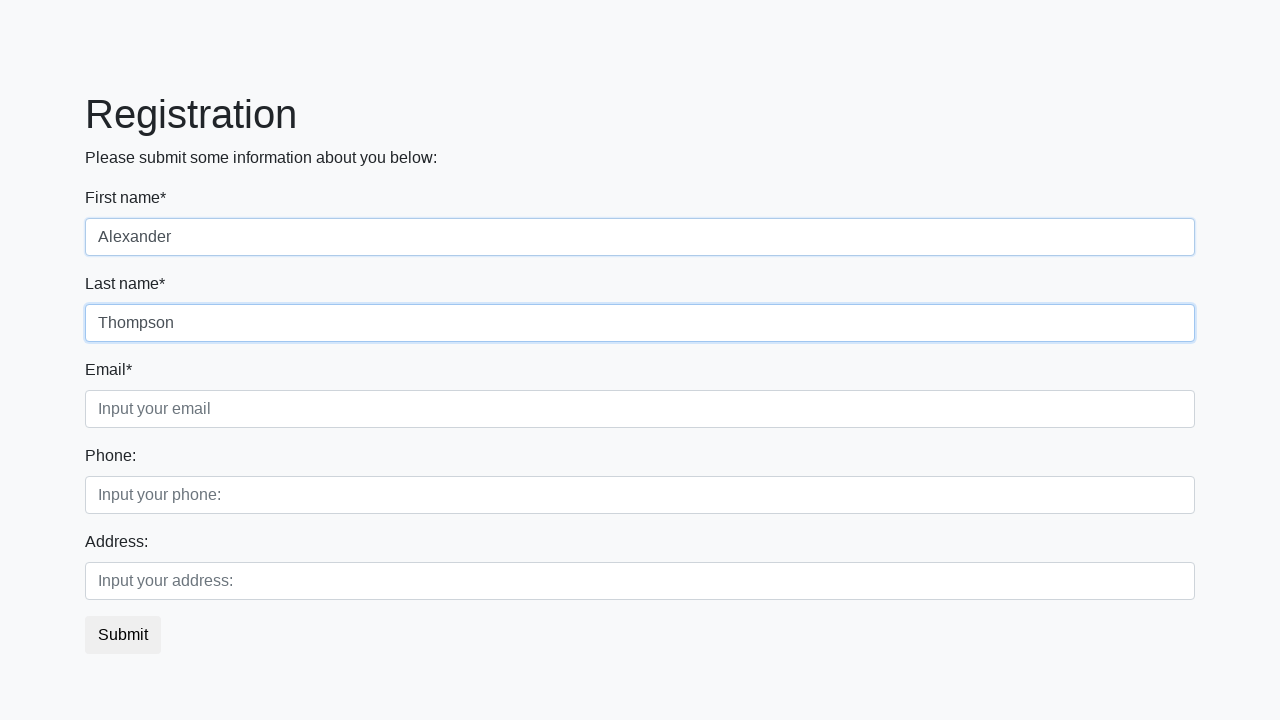

Filled email field with 'alex.thompson@example.com' on input[placeholder='Input your email']
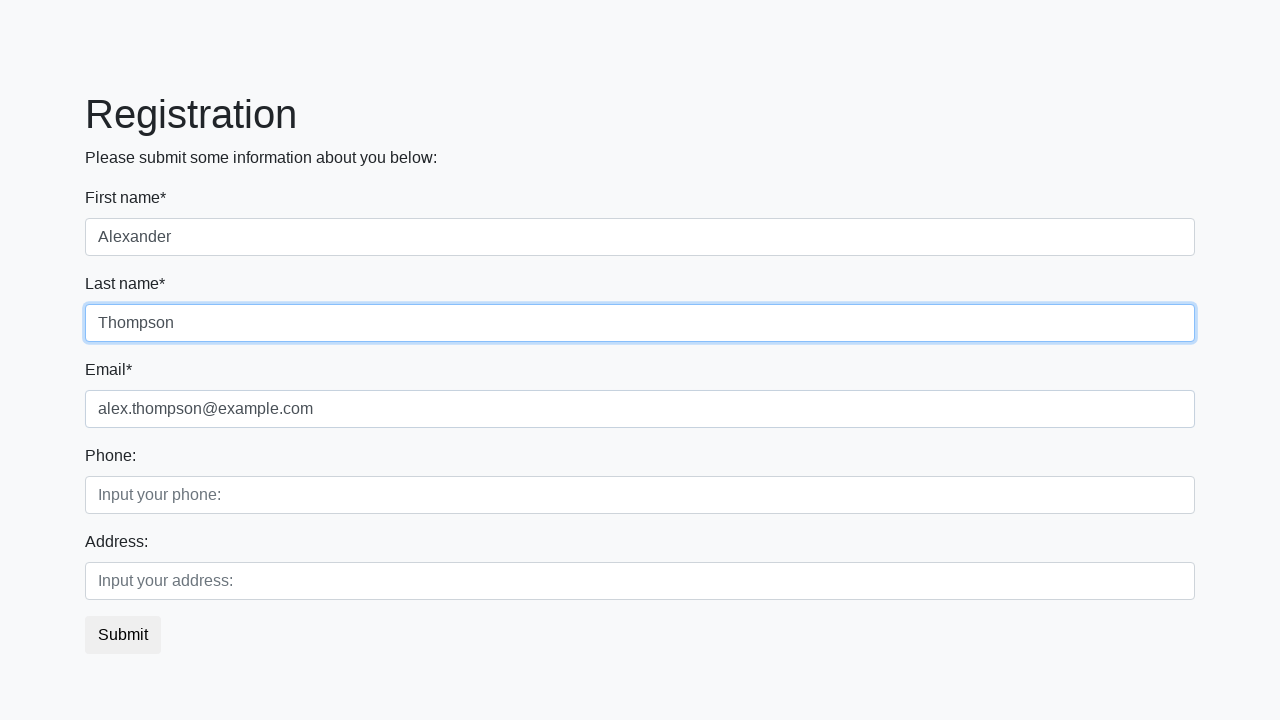

Clicked submit button to register at (123, 635) on button.btn
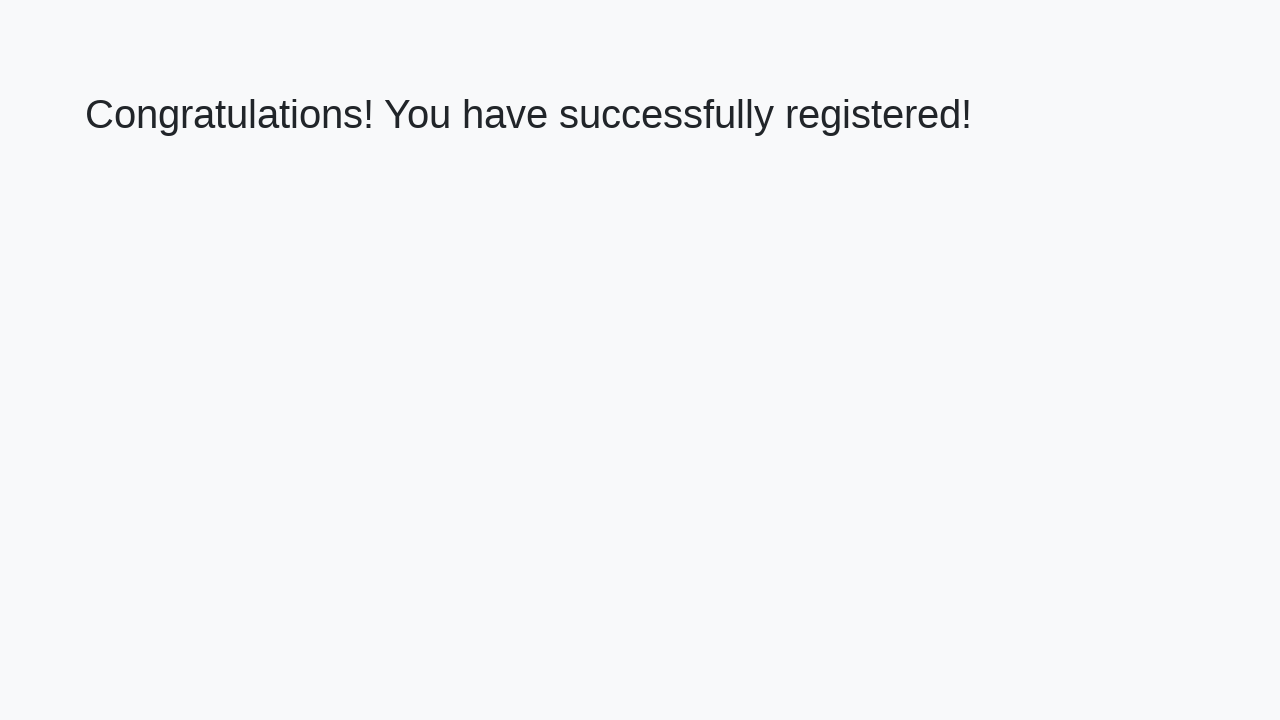

Success message appeared with h1 selector
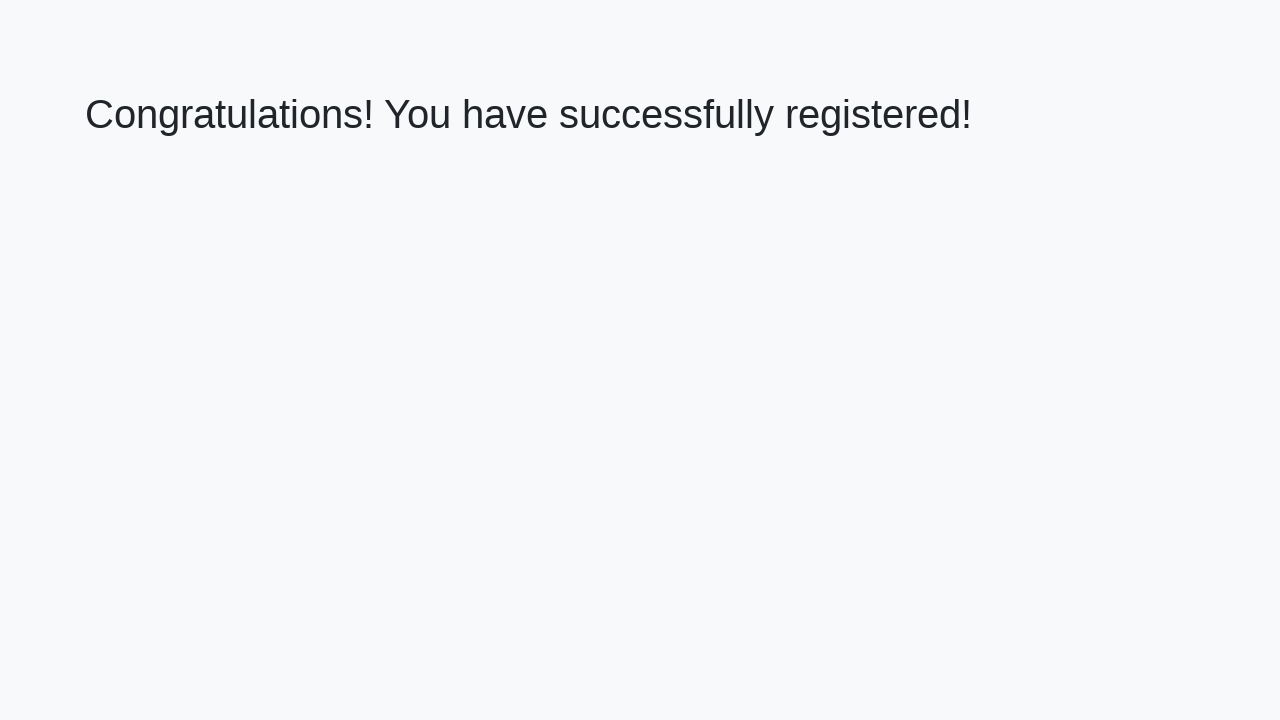

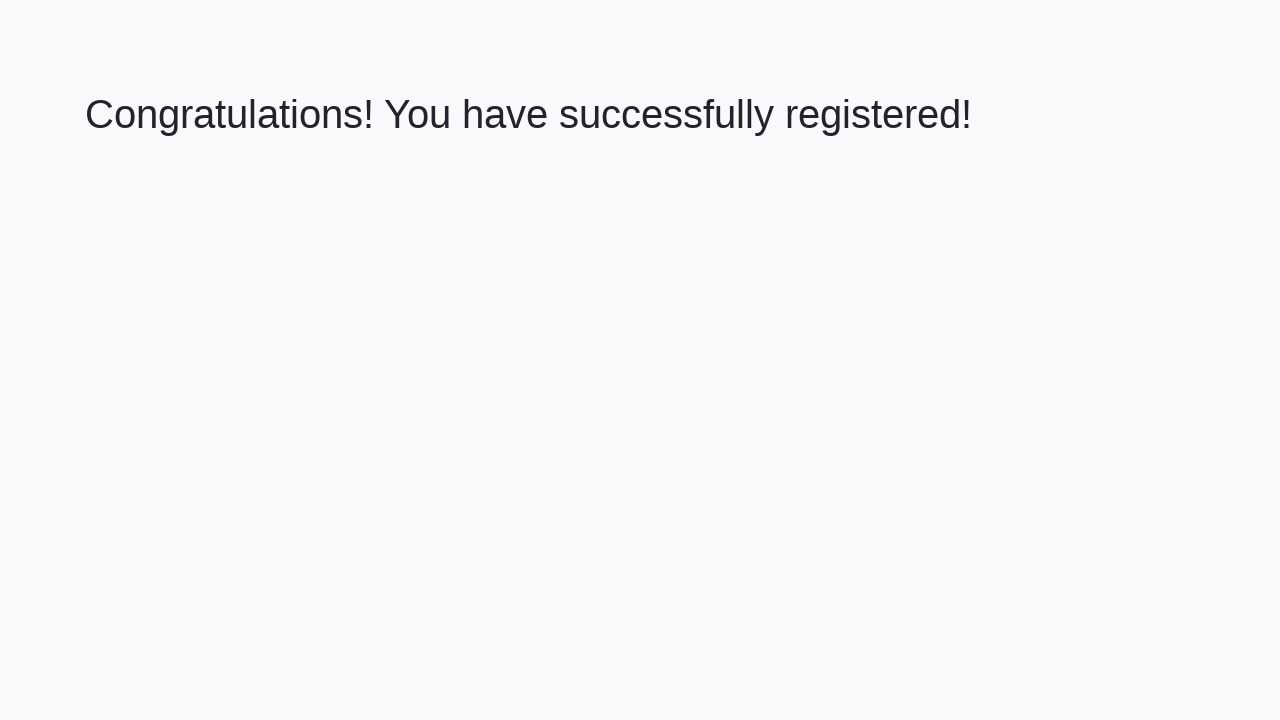